Tests website loading performance under simulated cellular network conditions with added latency

Starting URL: https://the-internet.herokuapp.com/

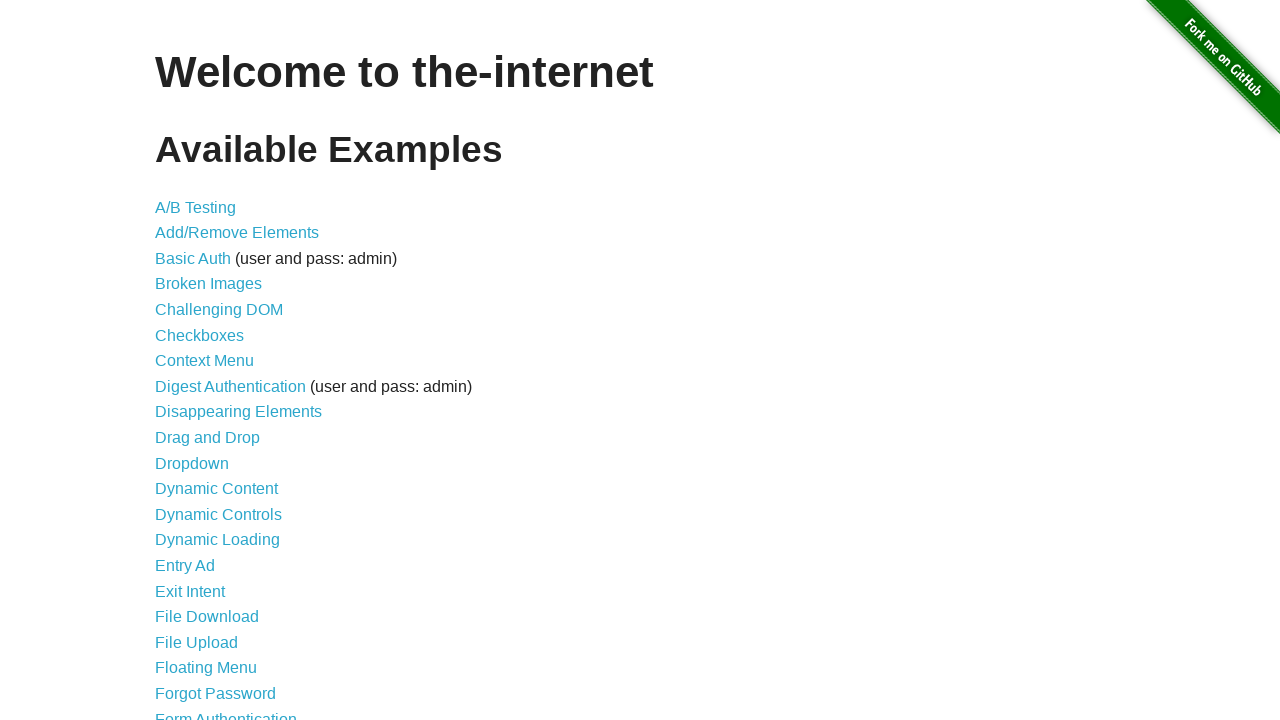

Navigated to https://www.swtestacademy.com under simulated cellular network conditions with added latency
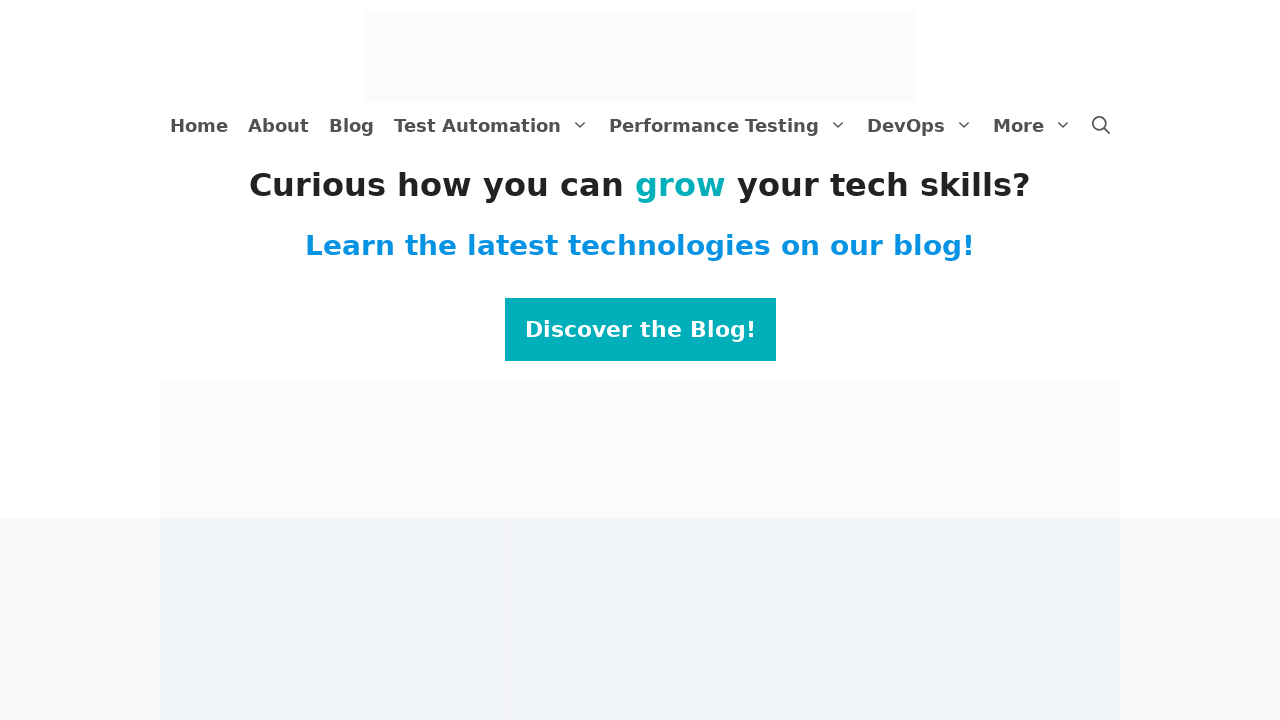

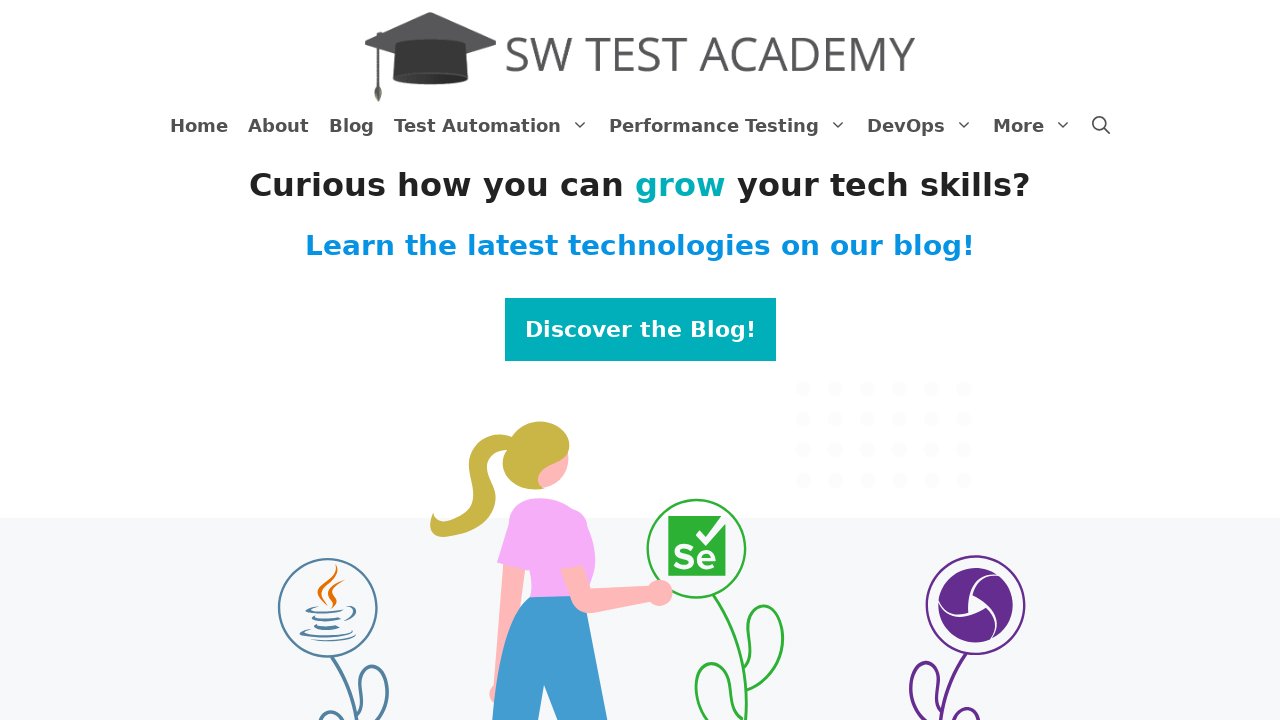